Tests form validation by submitting empty form and verifying that required fields display red border indicating validation errors

Starting URL: https://demoqa.com/automation-practice-form

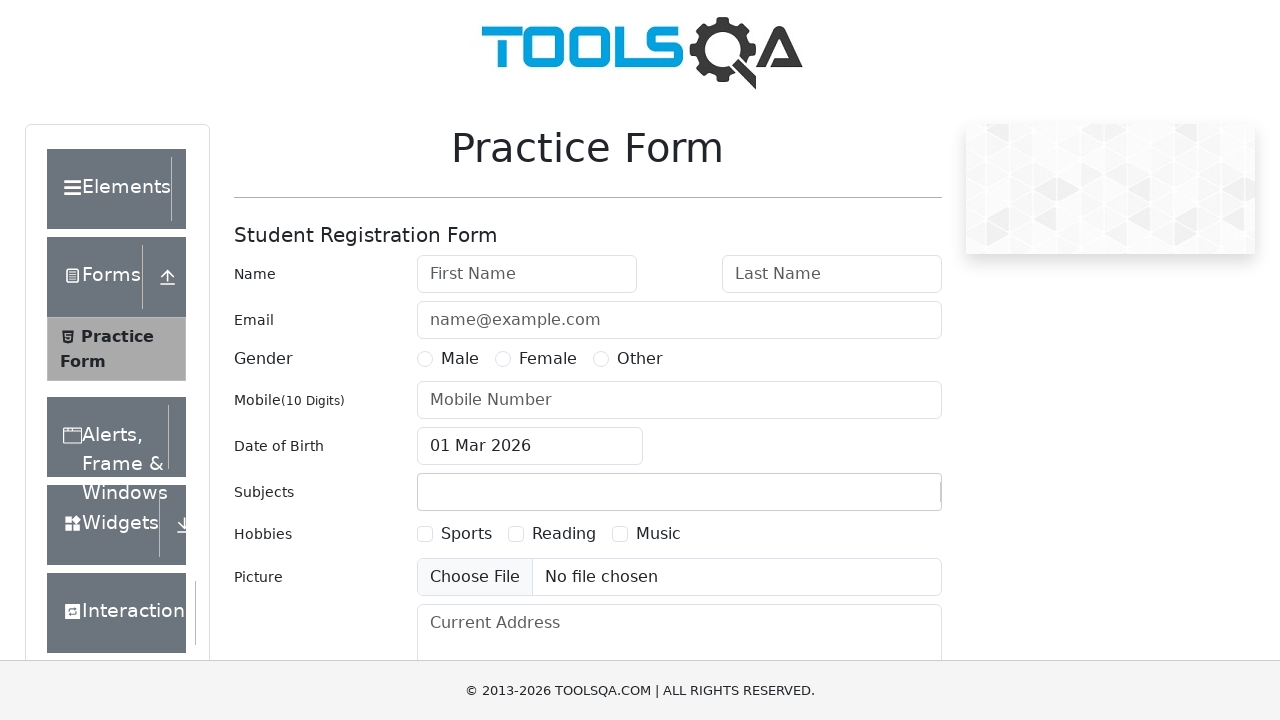

Scrolled submit button into view
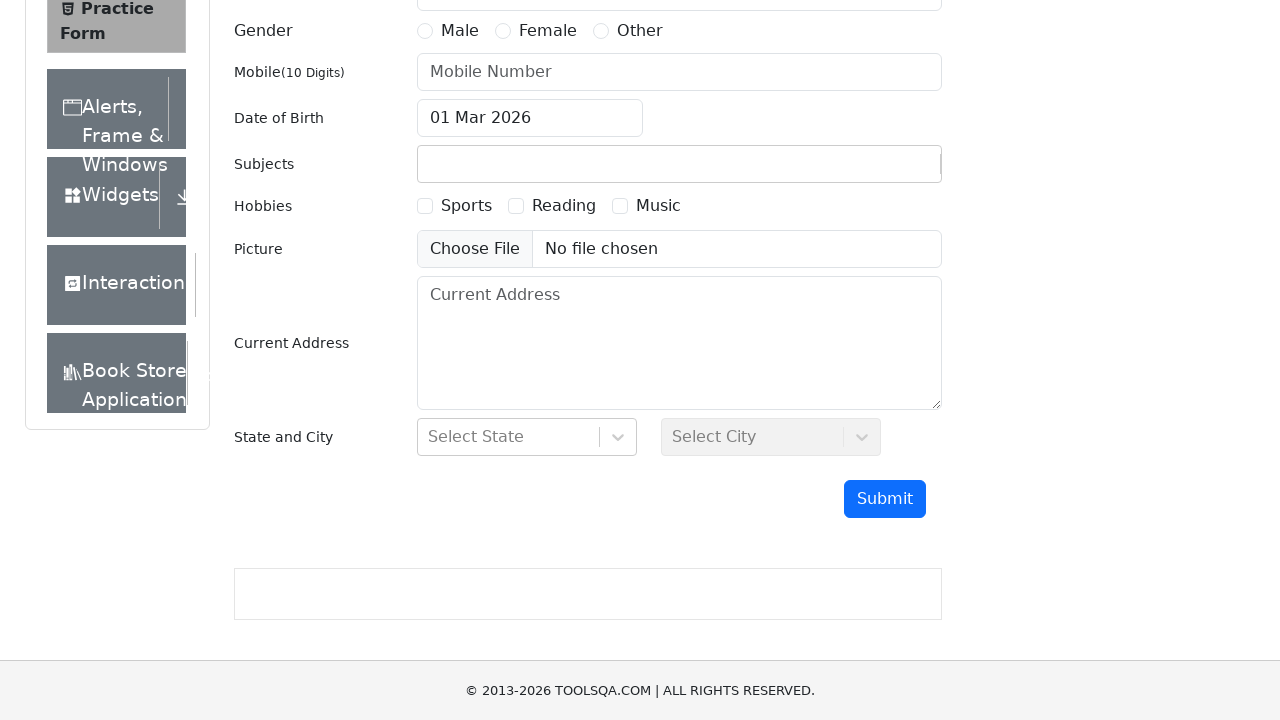

Clicked submit button without filling any form fields at (885, 499) on #submit
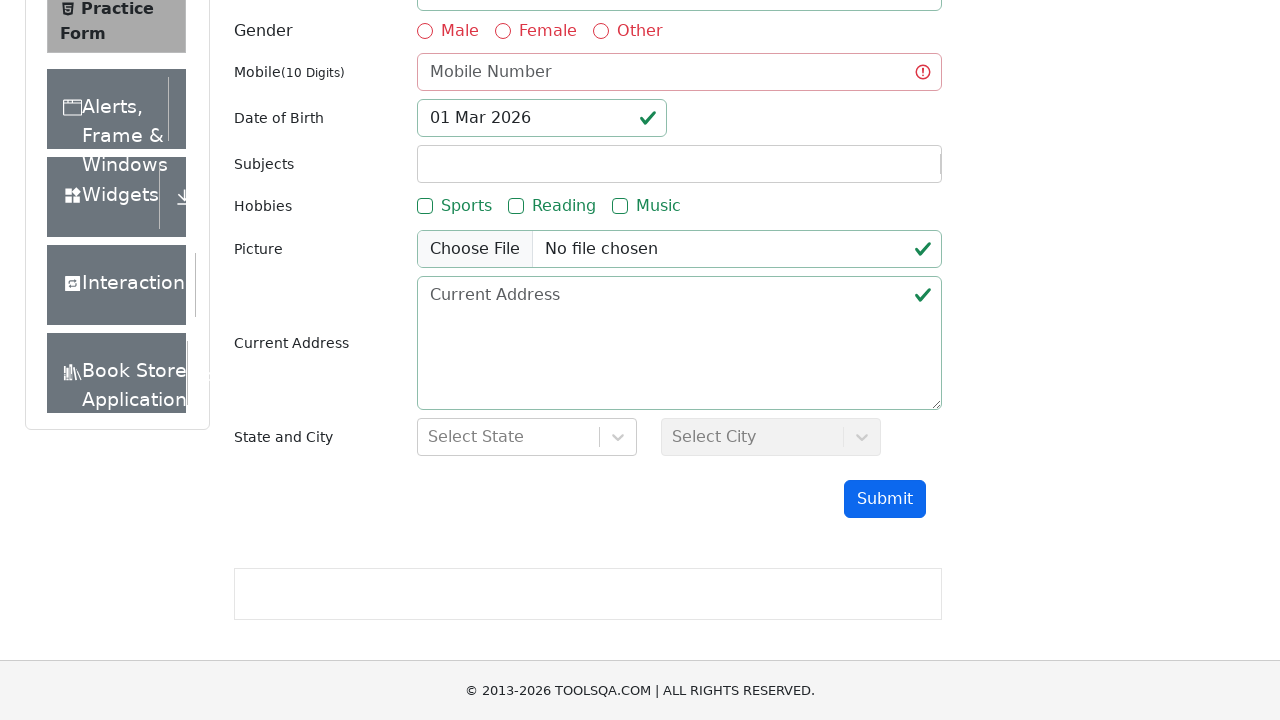

First name field is visible (validation error expected)
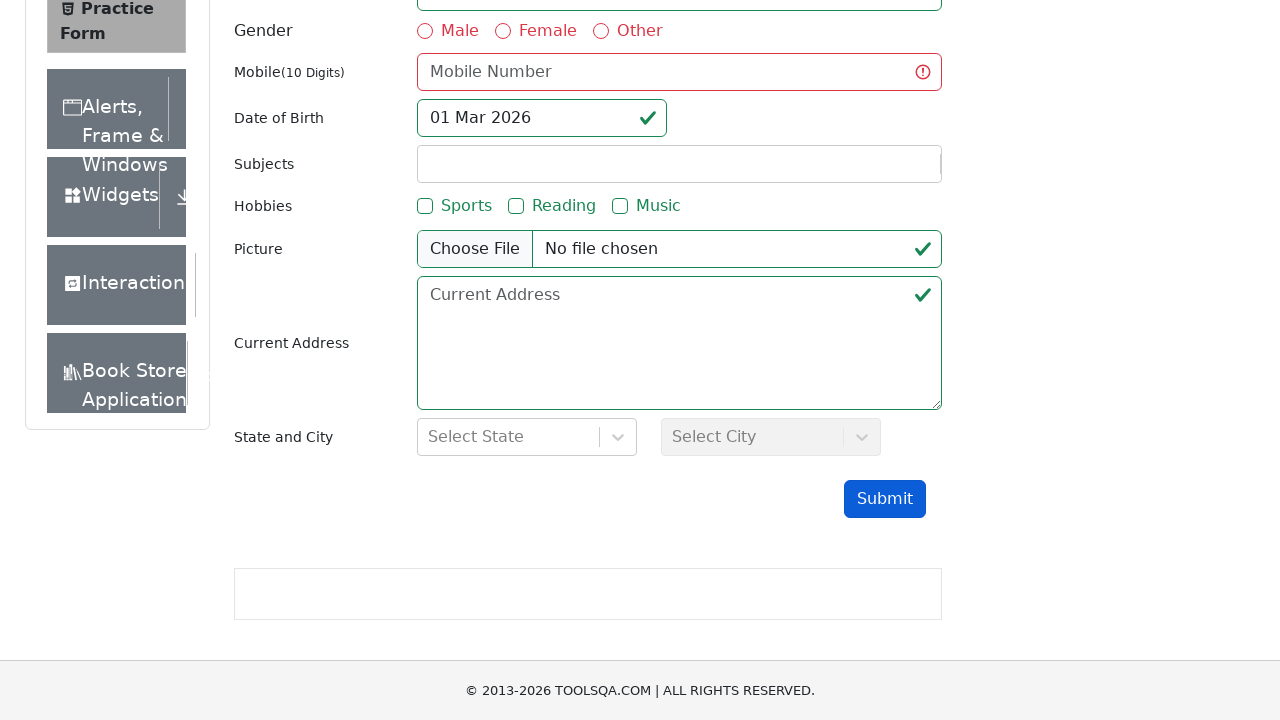

Last name field is visible (validation error expected)
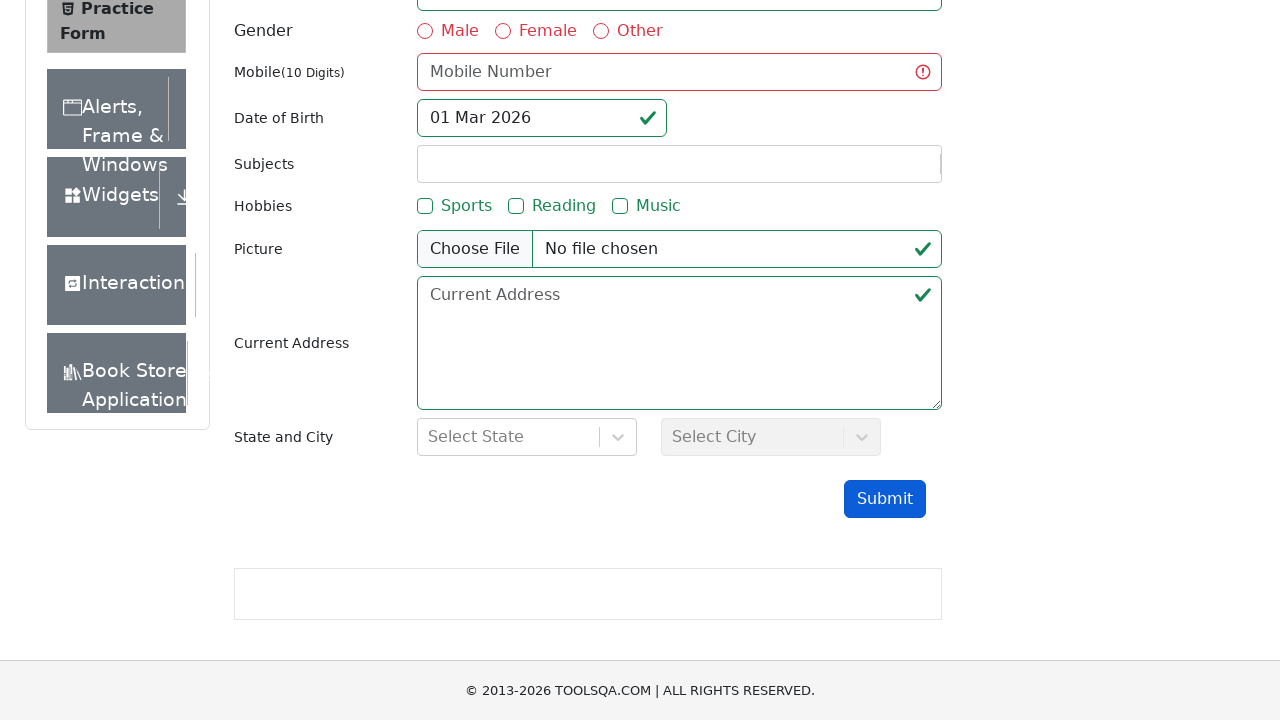

Gender field is visible (validation error expected)
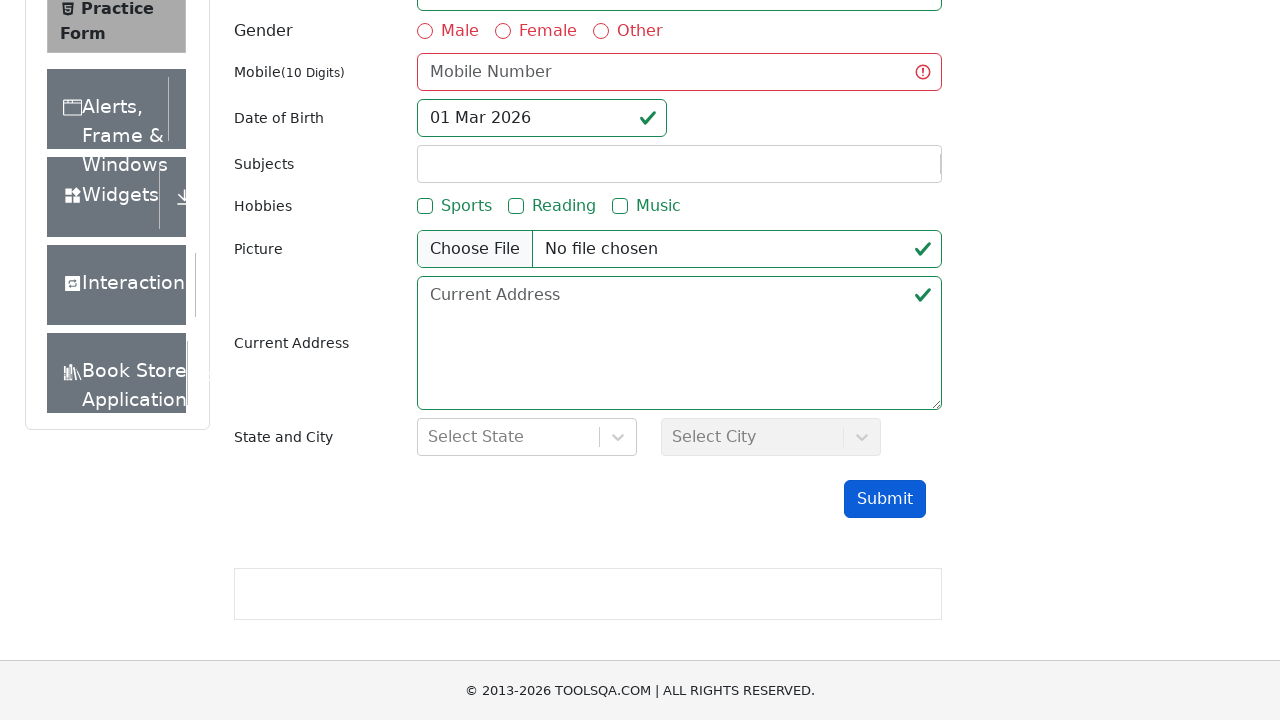

User number field is visible (validation error expected)
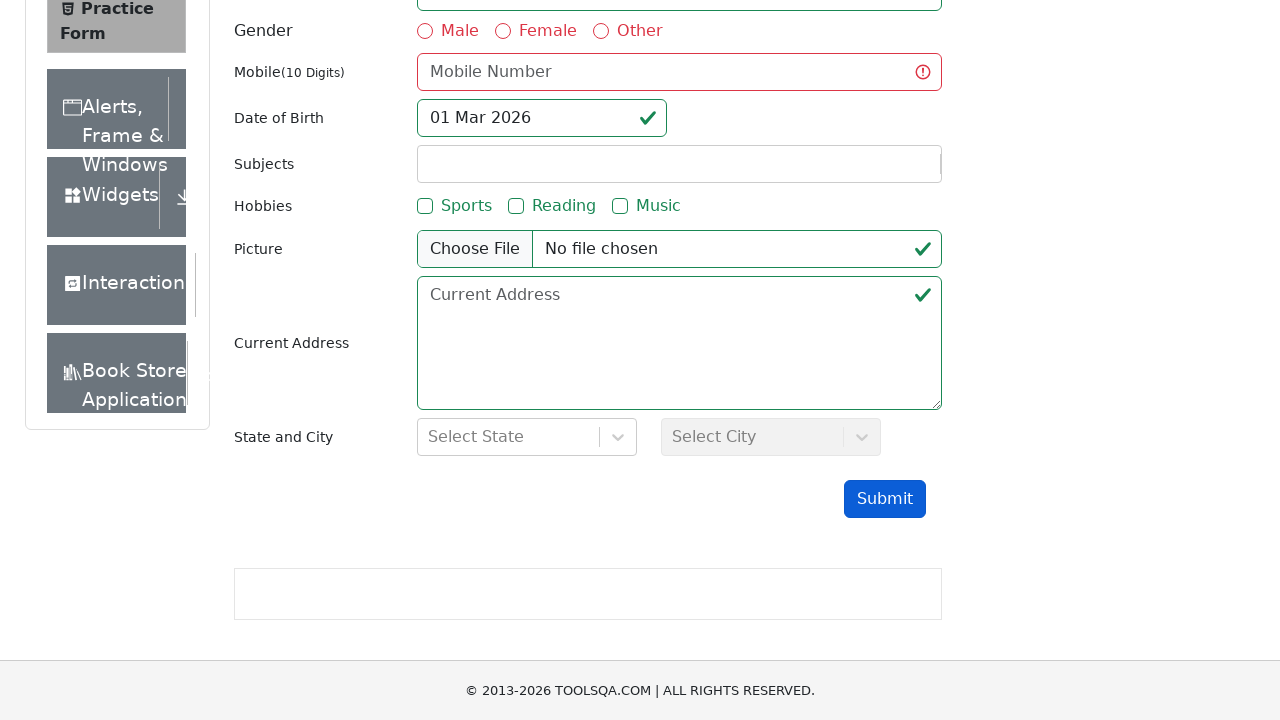

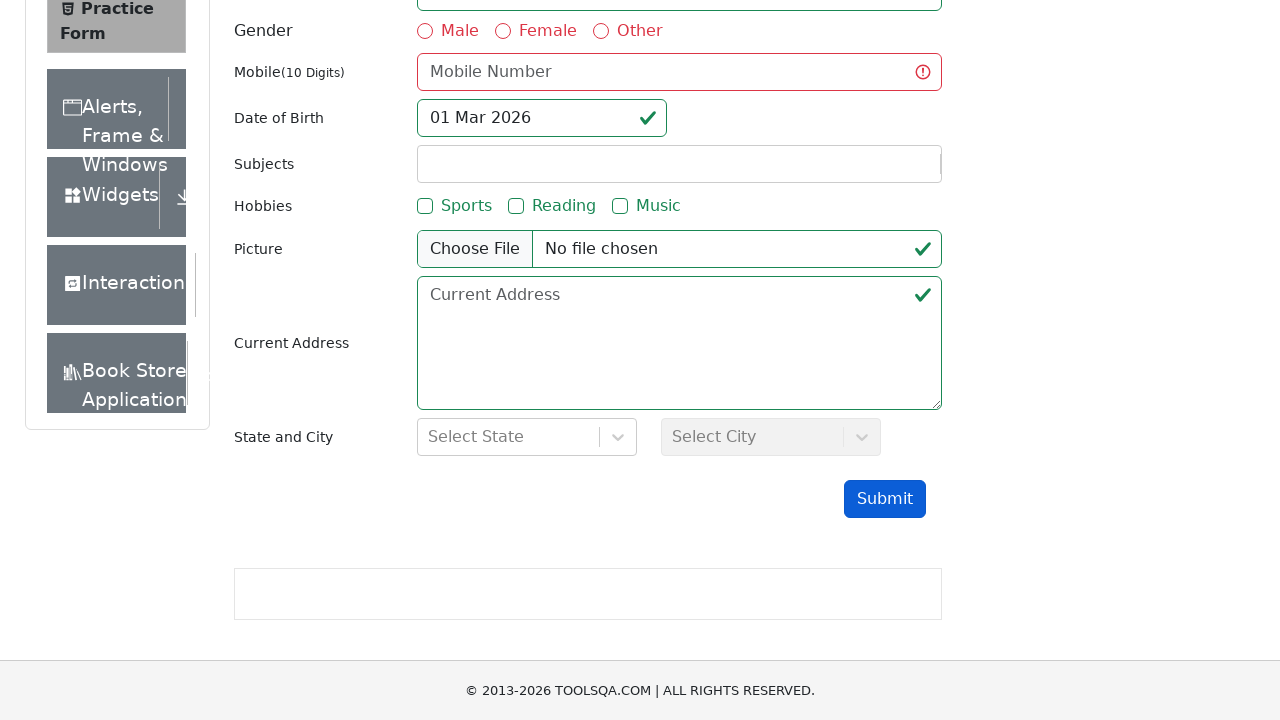